Tests window handling by clicking a button that opens a new tab, switching to it, and clicking an alert button

Starting URL: https://www.hyrtutorials.com/p/window-handles-practice.html

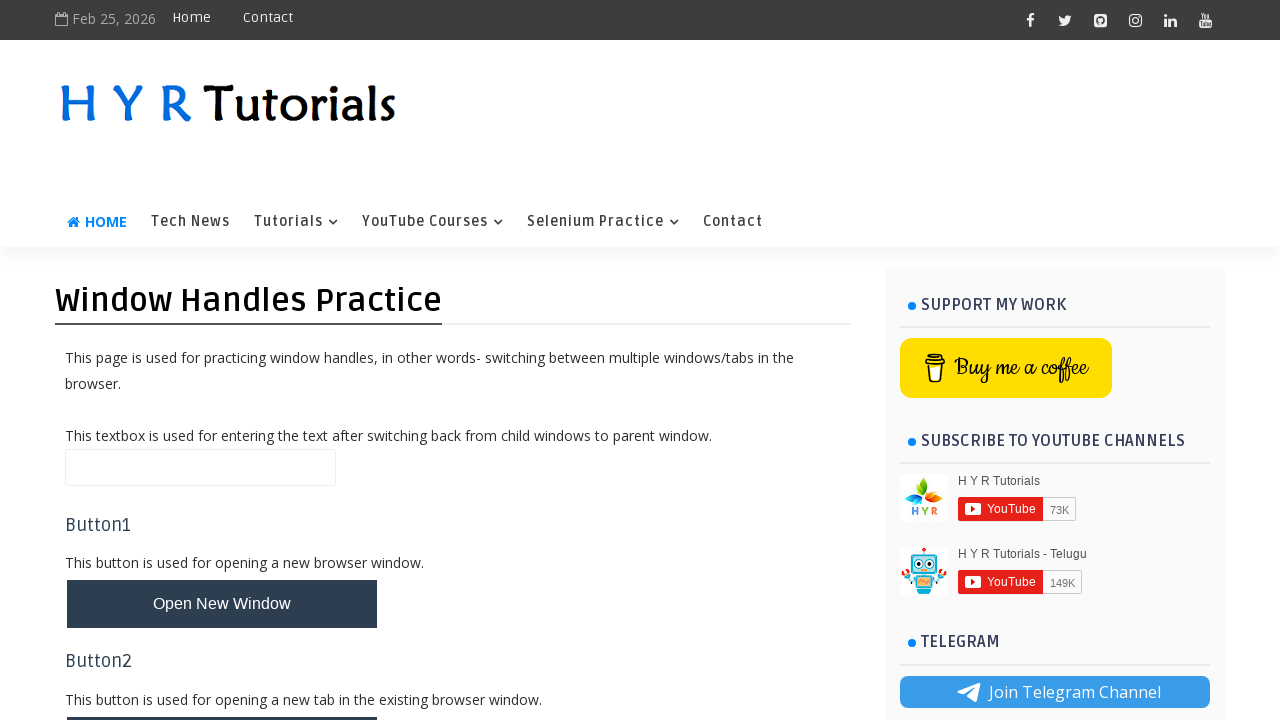

Clicked button to open new tab at (222, 696) on button#newTabBtn
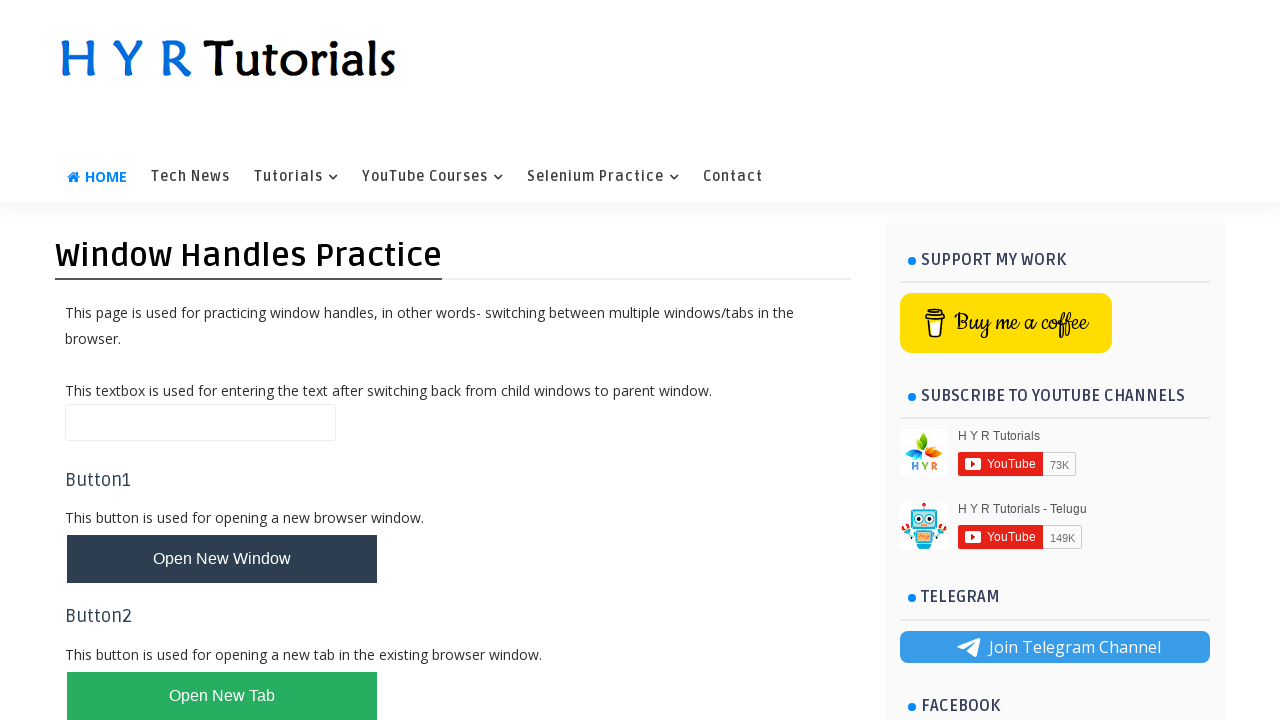

Clicked button to trigger new page opening at (222, 696) on button#newTabBtn
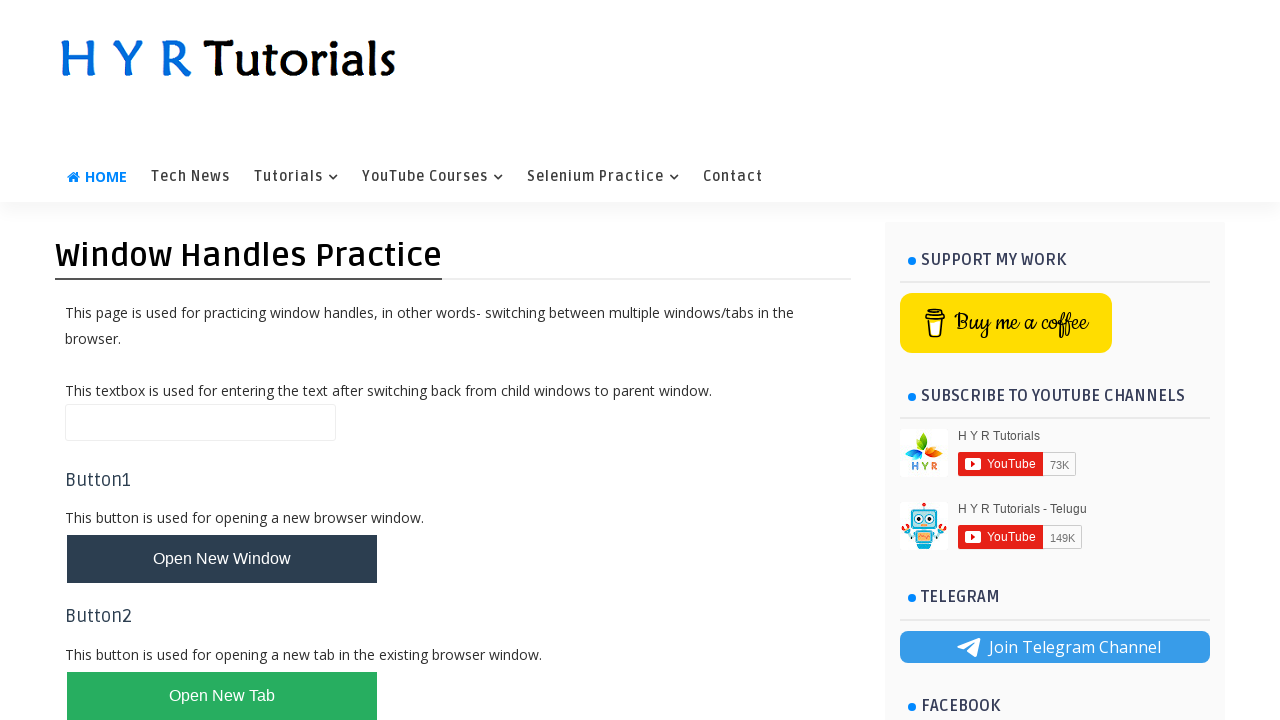

Successfully captured new page/tab handle
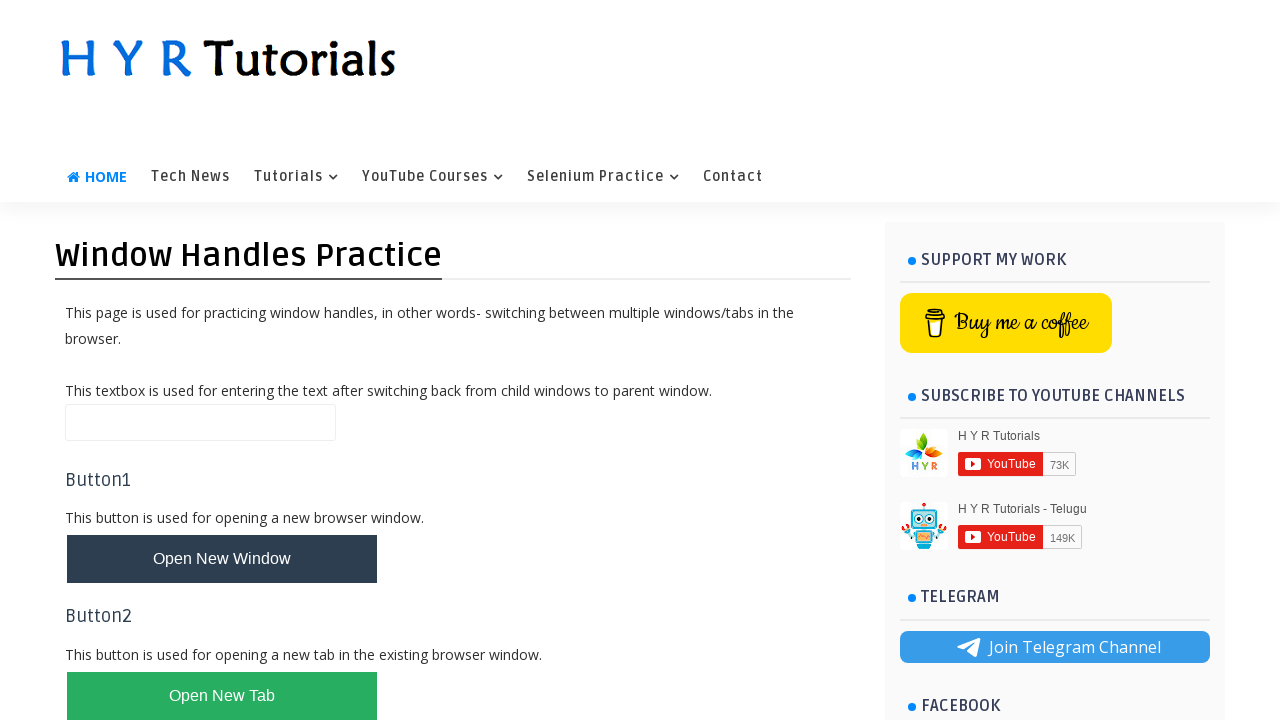

New page fully loaded
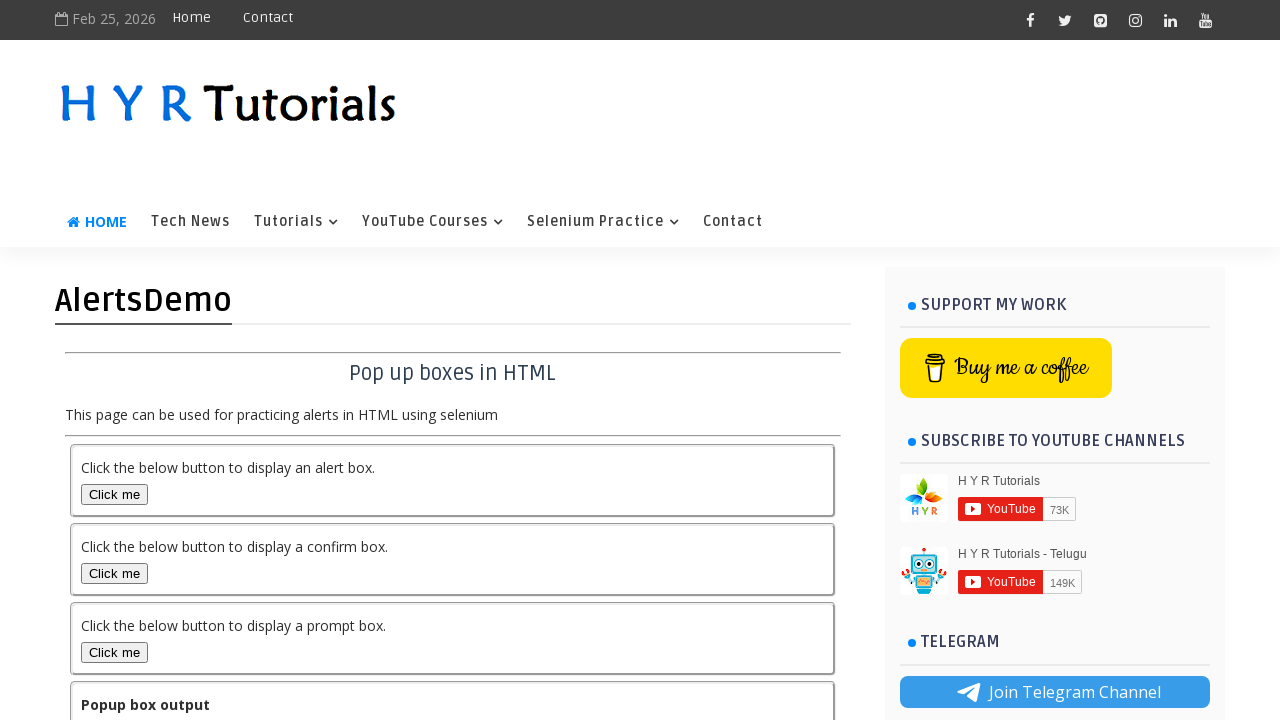

Clicked alert box button on new page at (114, 494) on #alertBox
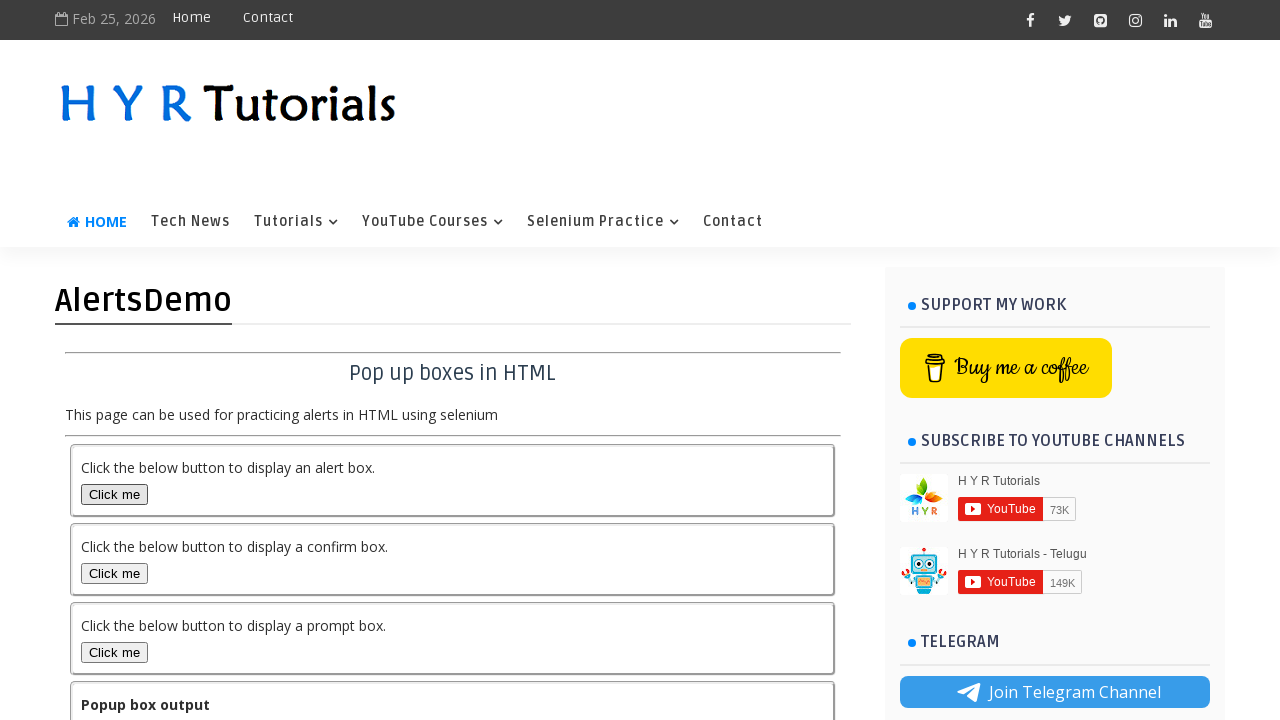

Set up dialog handler to accept alerts
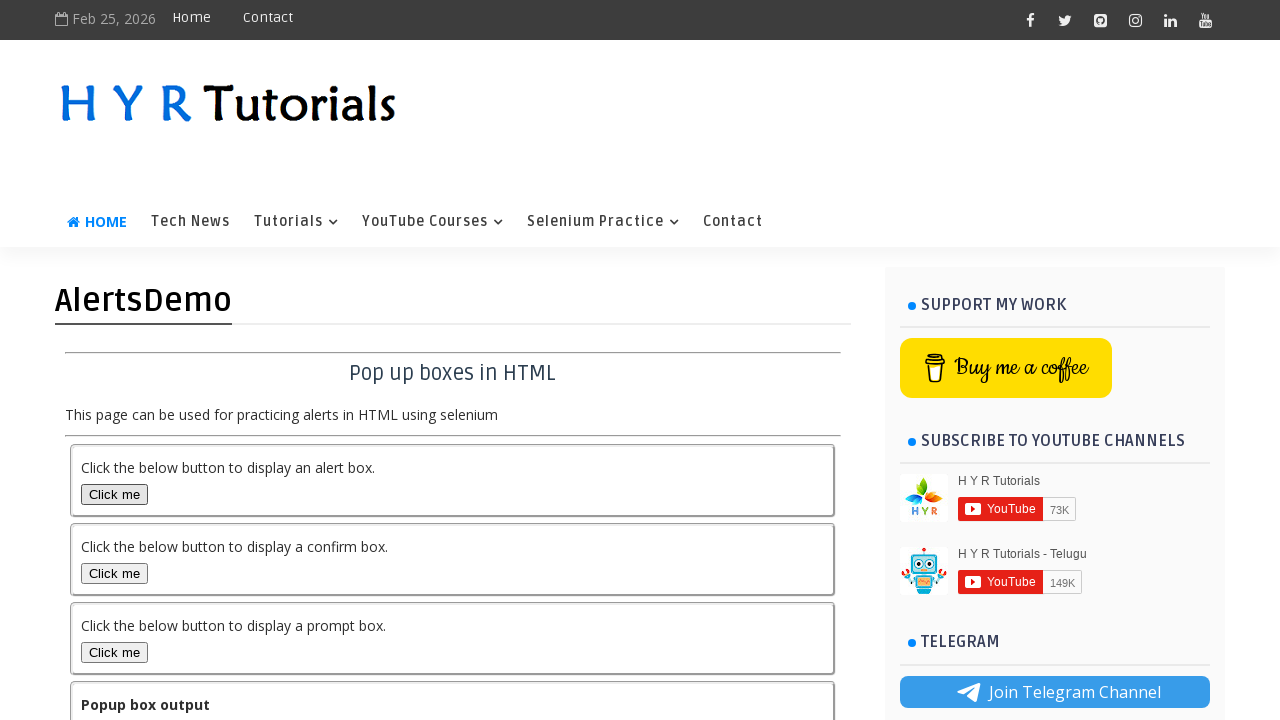

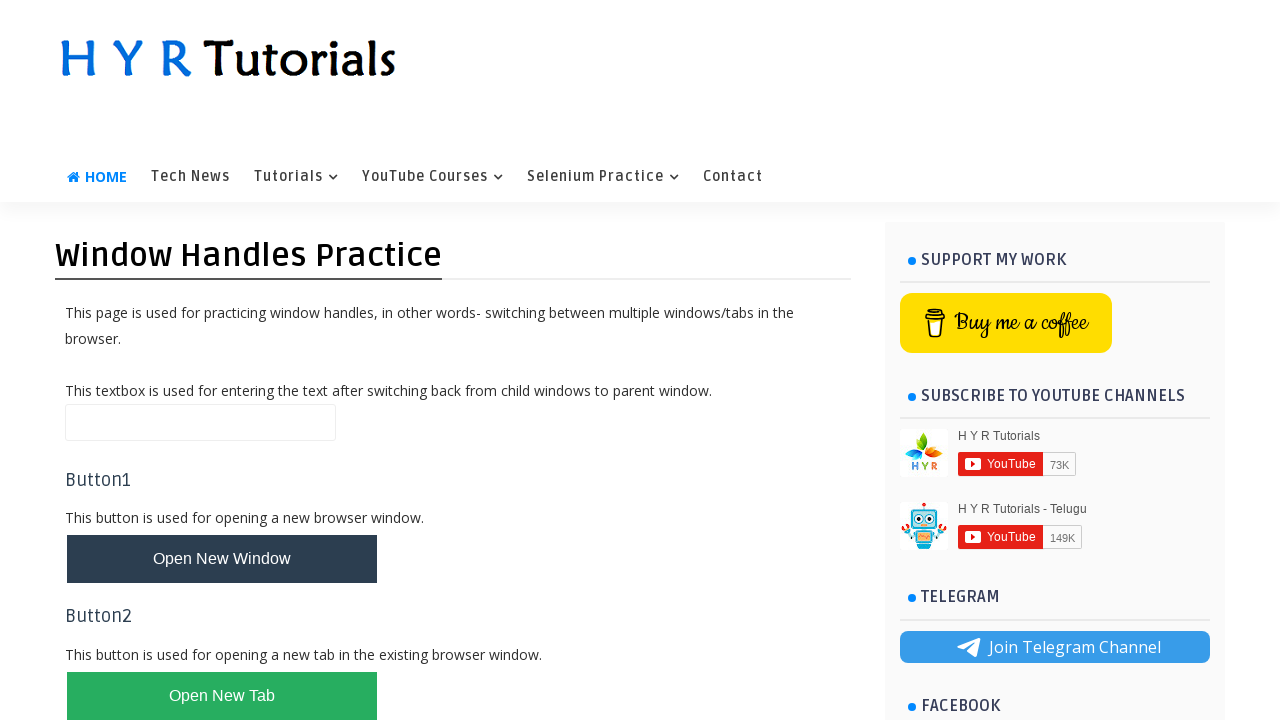